Tests the Feed-A-Cat page by clicking the link and verifying that a button is present

Starting URL: https://cs1632.appspot.com/

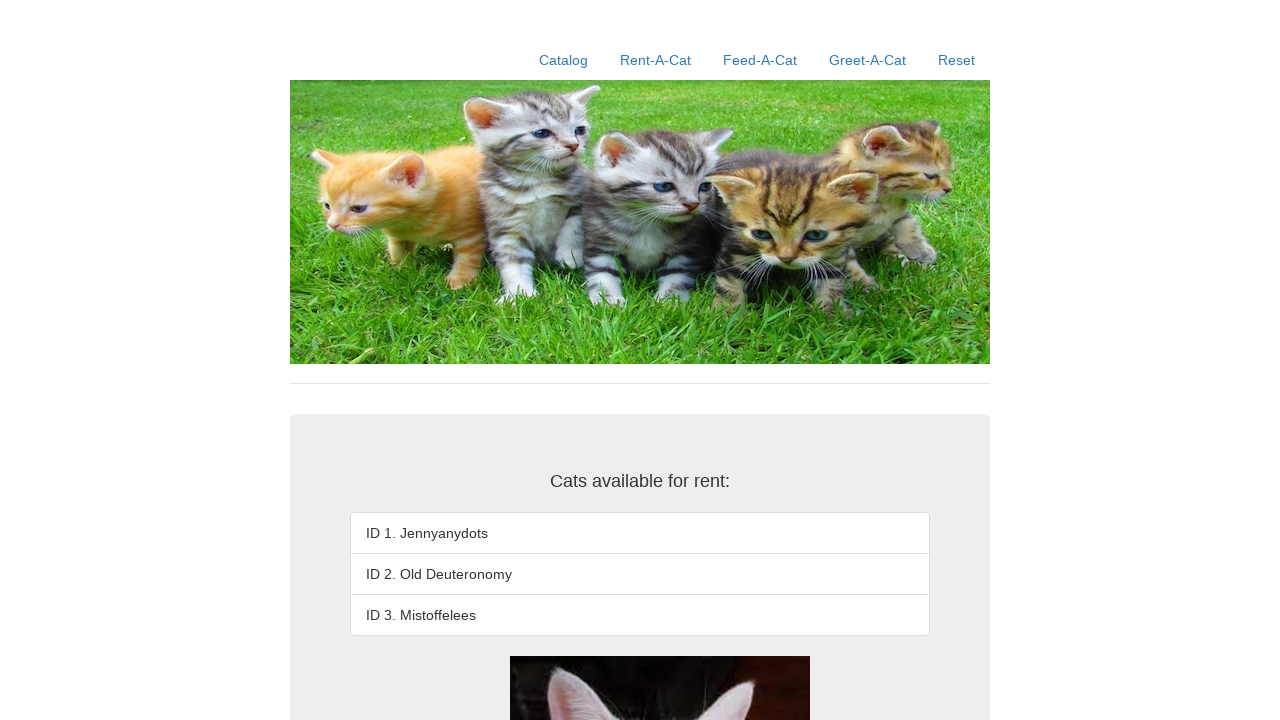

Reset cookies to clear state
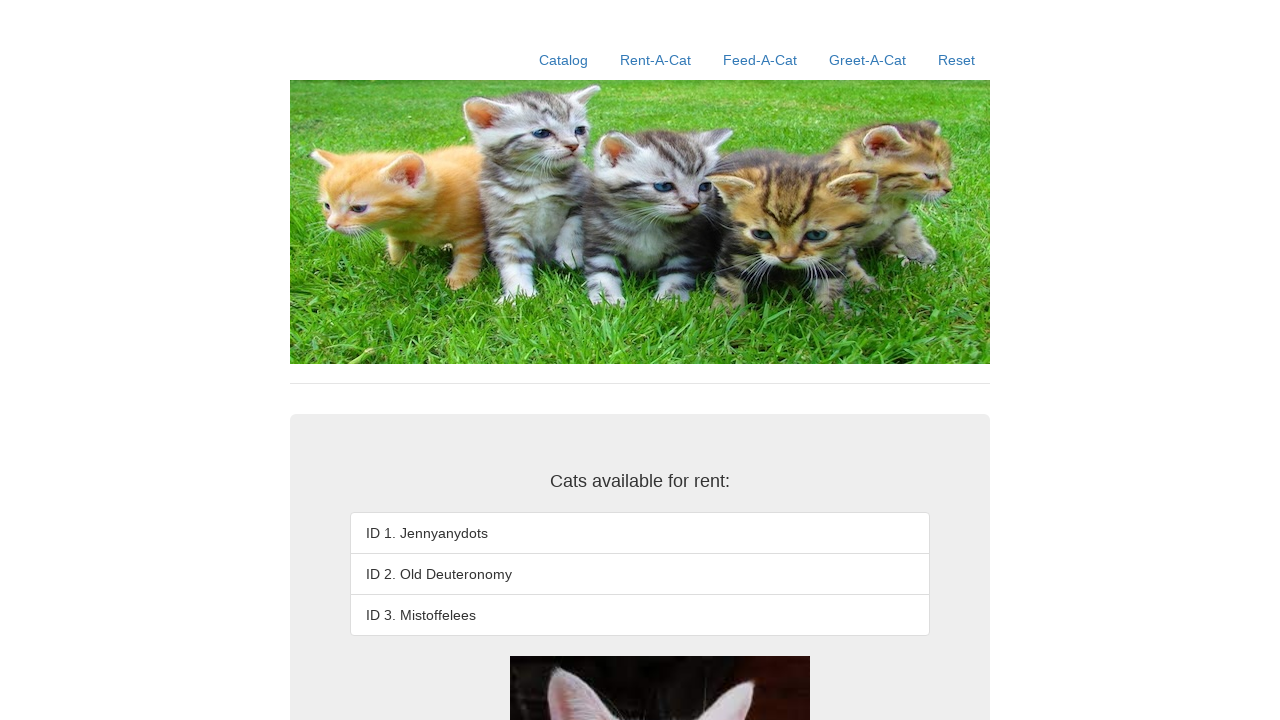

Clicked on Feed-A-Cat link at (760, 60) on a:has-text('Feed-A-Cat')
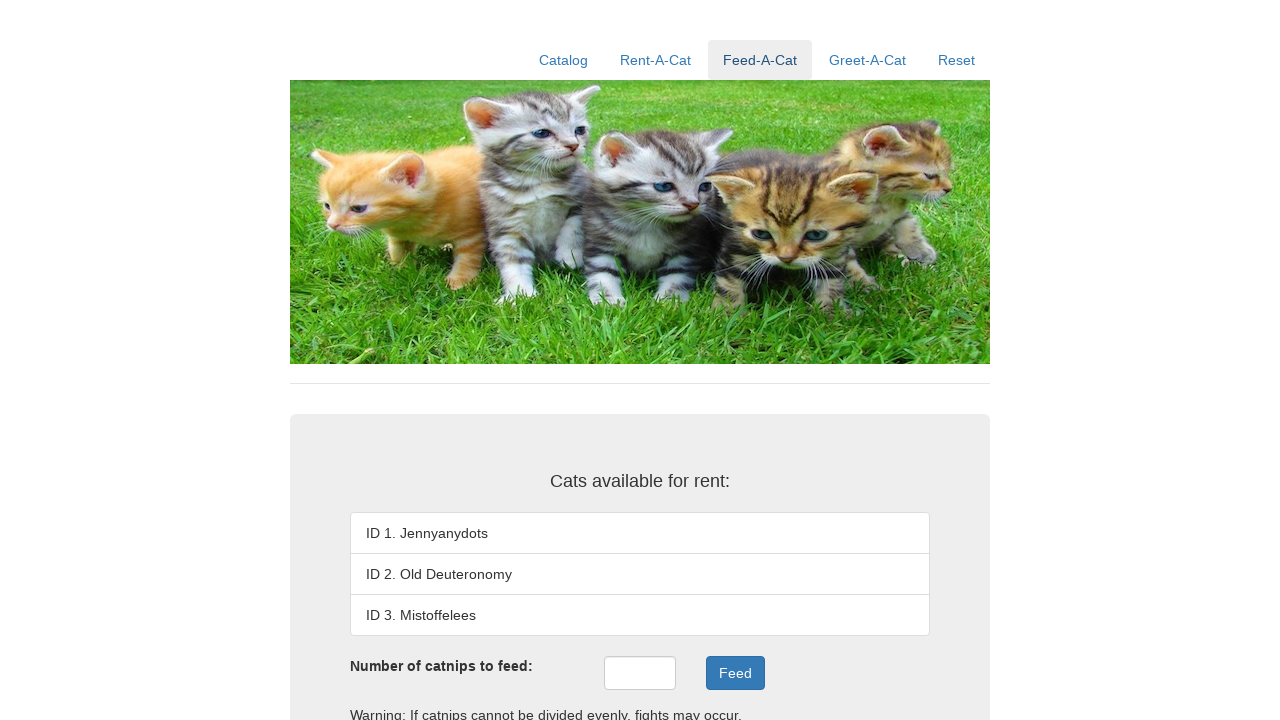

Verified that at least one button is present on Feed-A-Cat page
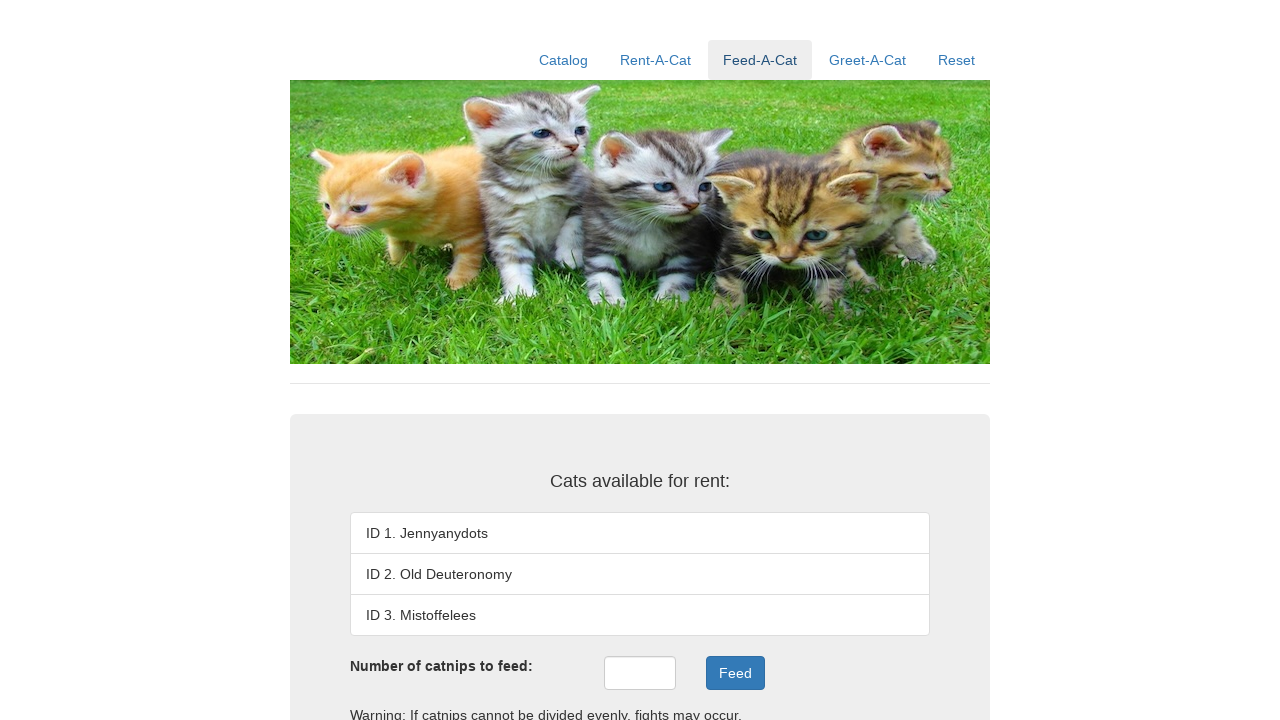

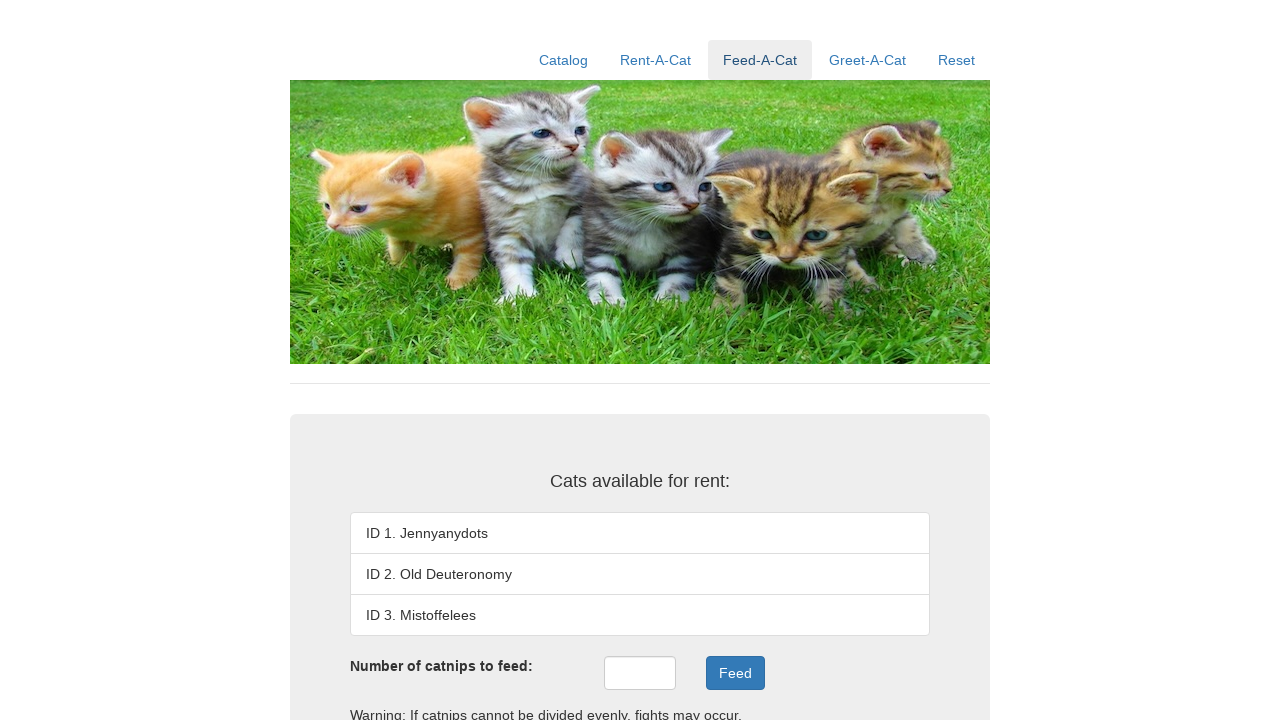